Tests table data validation by scrolling to a fixed-header table, extracting all values from the 4th column, summing them, and verifying the sum matches the displayed total amount.

Starting URL: https://rahulshettyacademy.com/AutomationPractice/

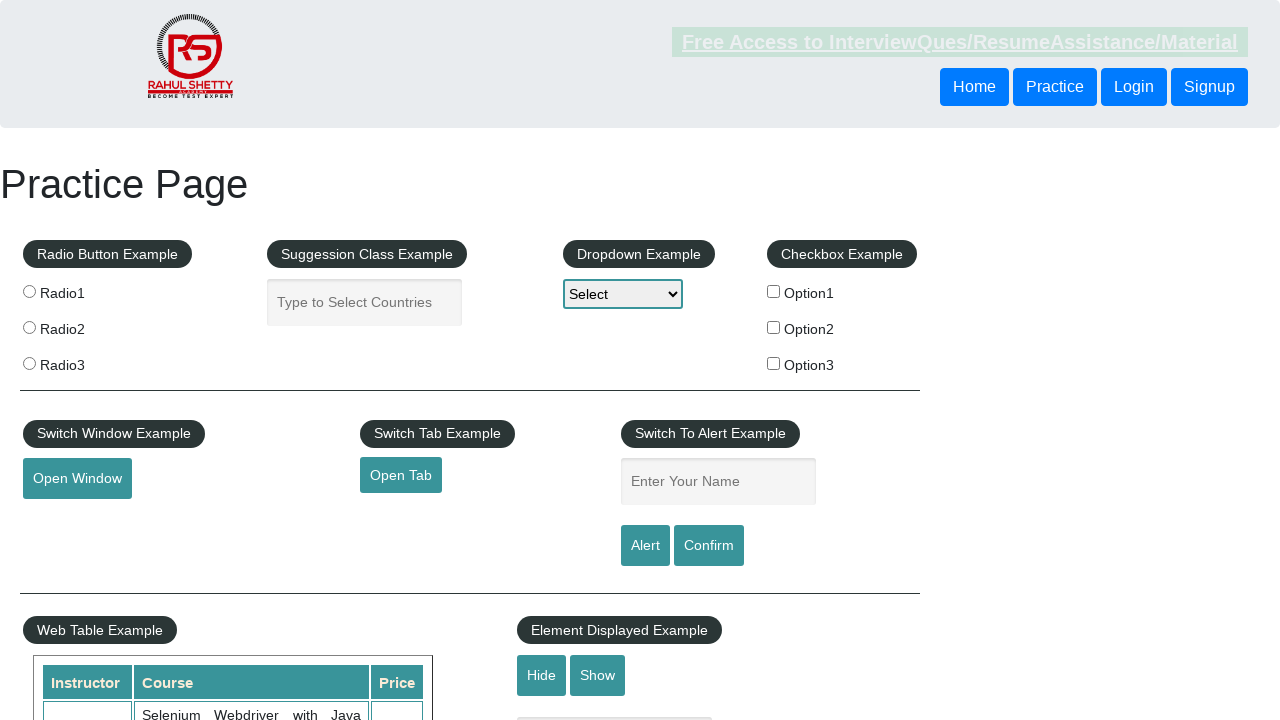

Scrolled down the page to bring table into view
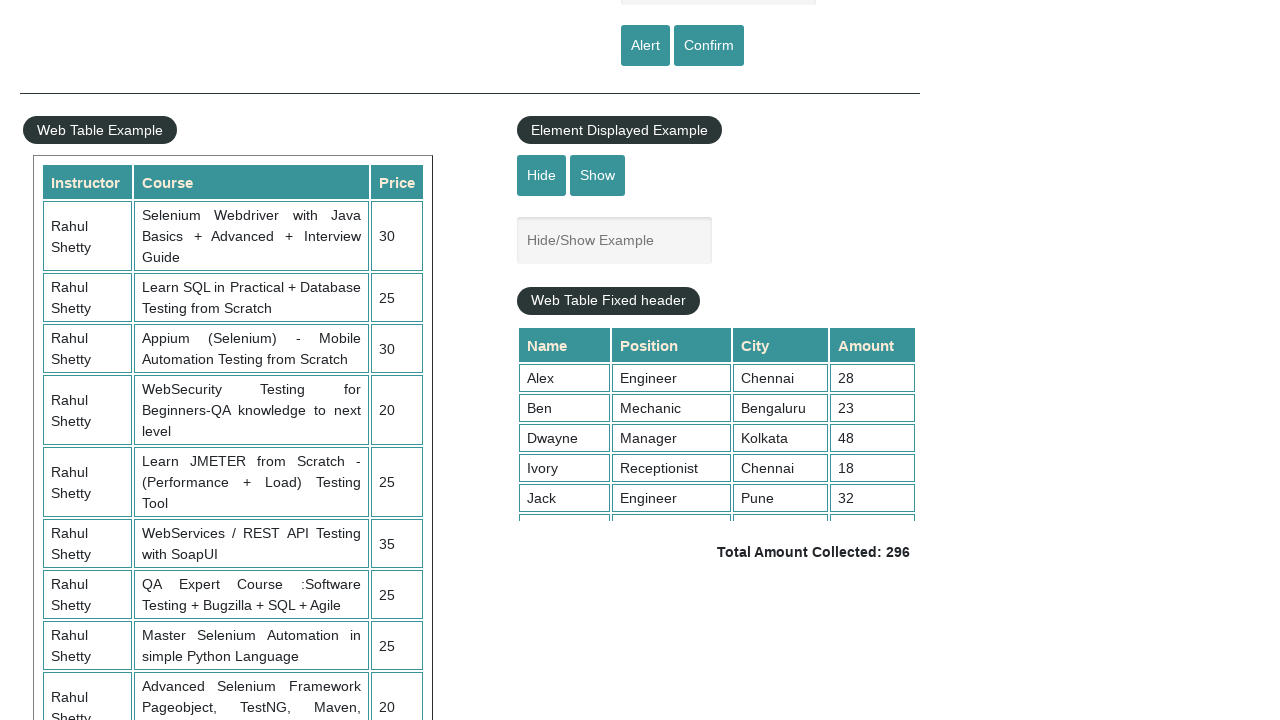

Table with fixed header is visible
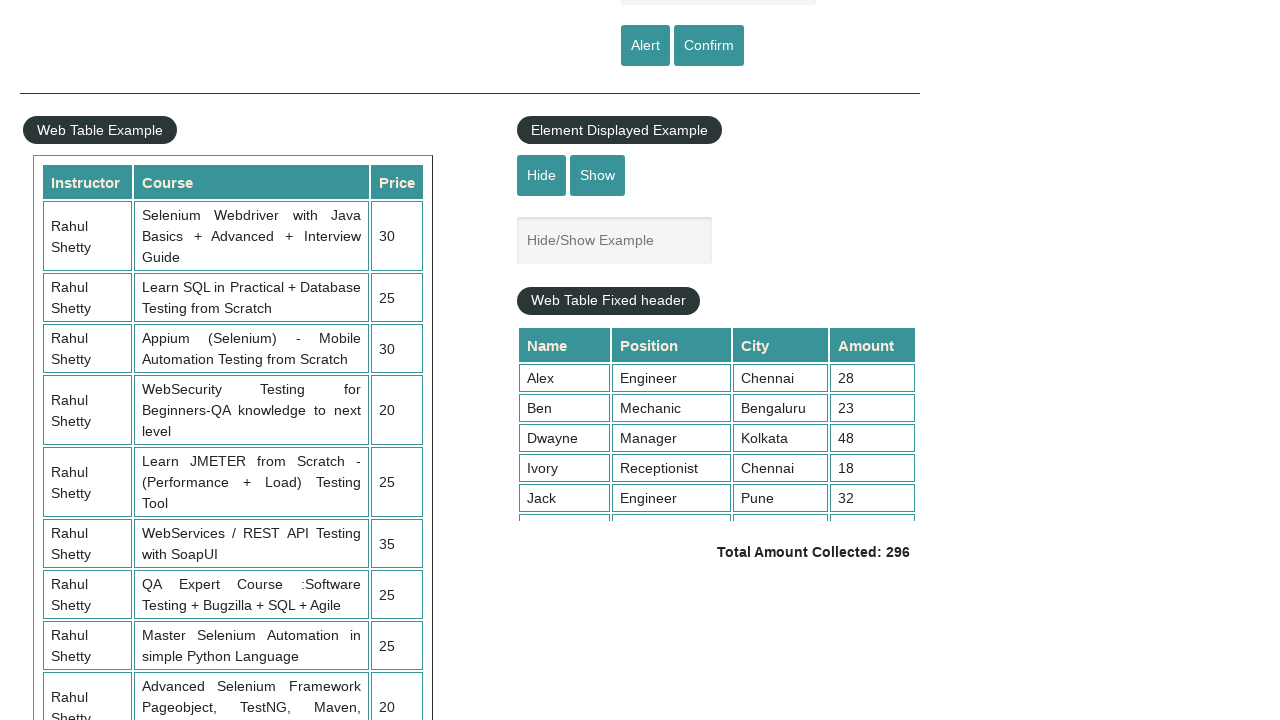

Scrolled within table container to load all data
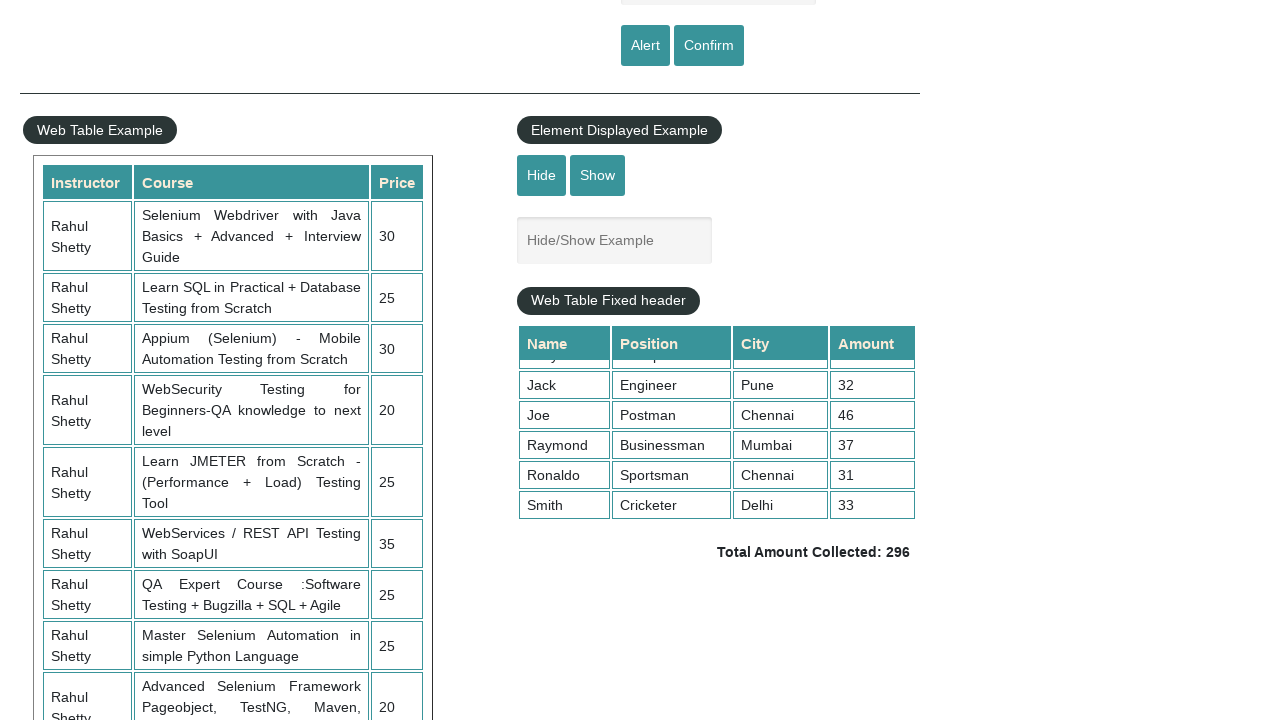

Waited for table scroll to complete
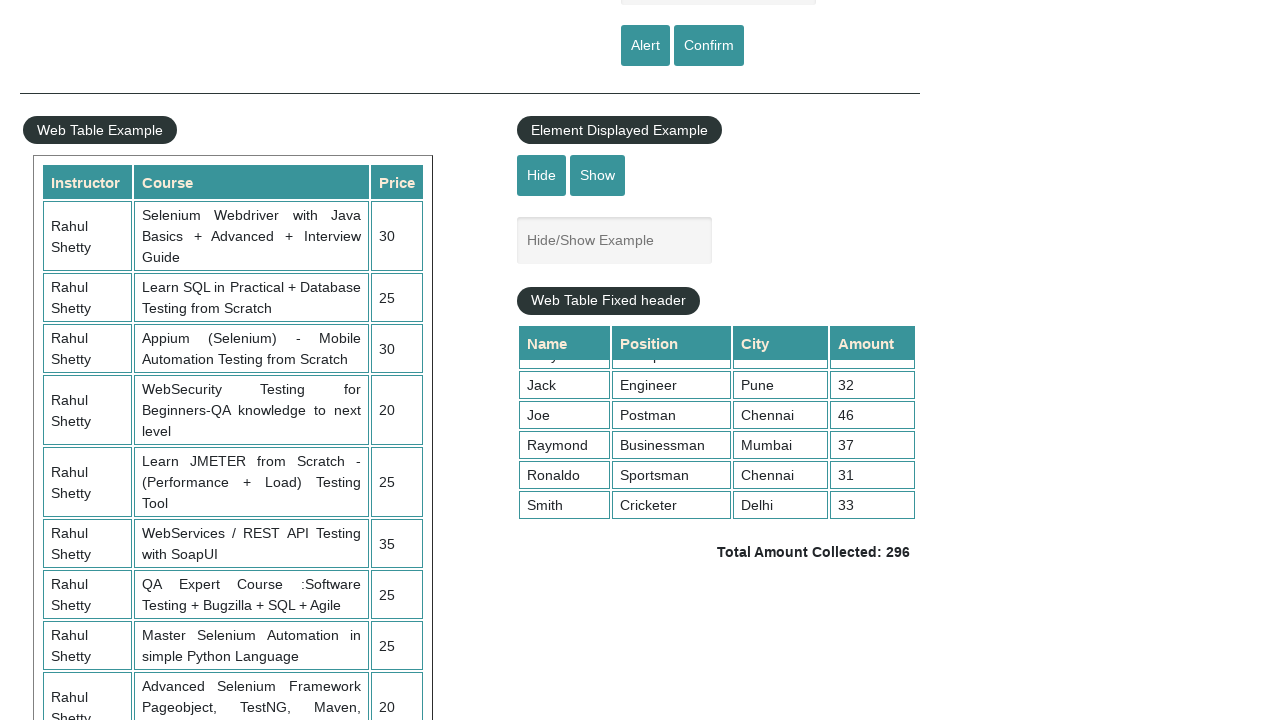

Extracted all values from 4th column of table (9 rows)
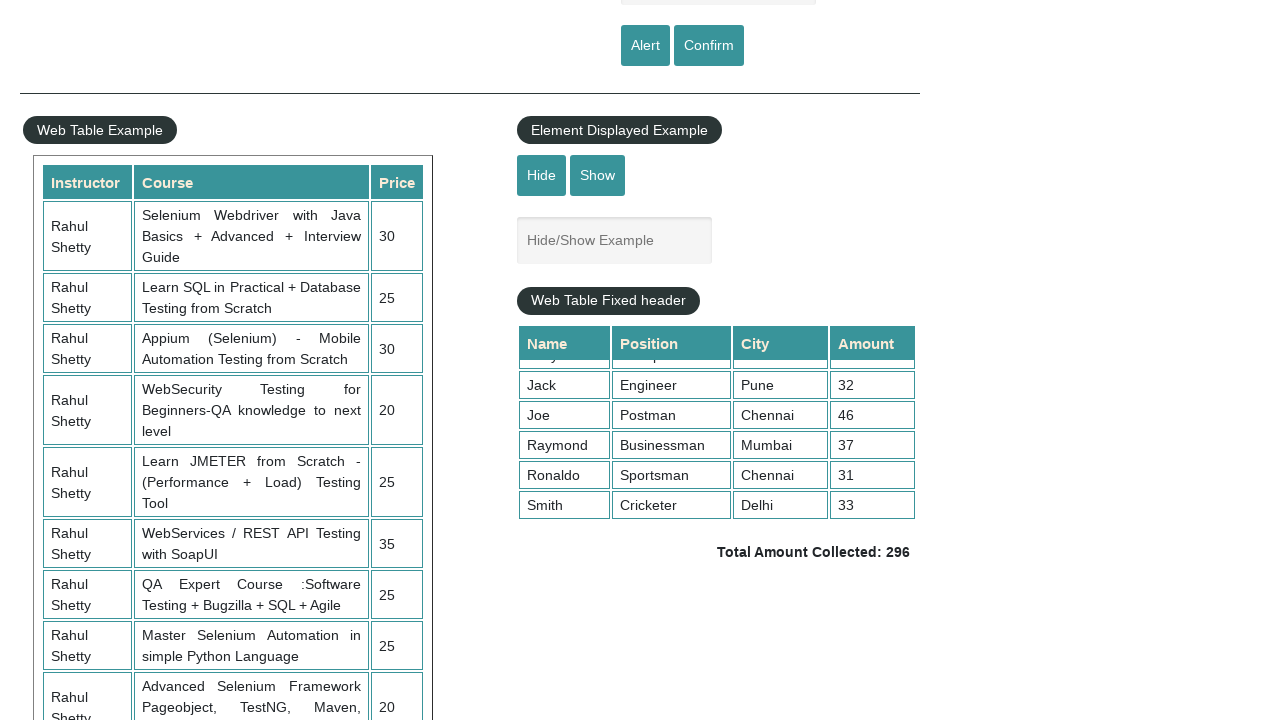

Calculated sum of all 4th column values: 296
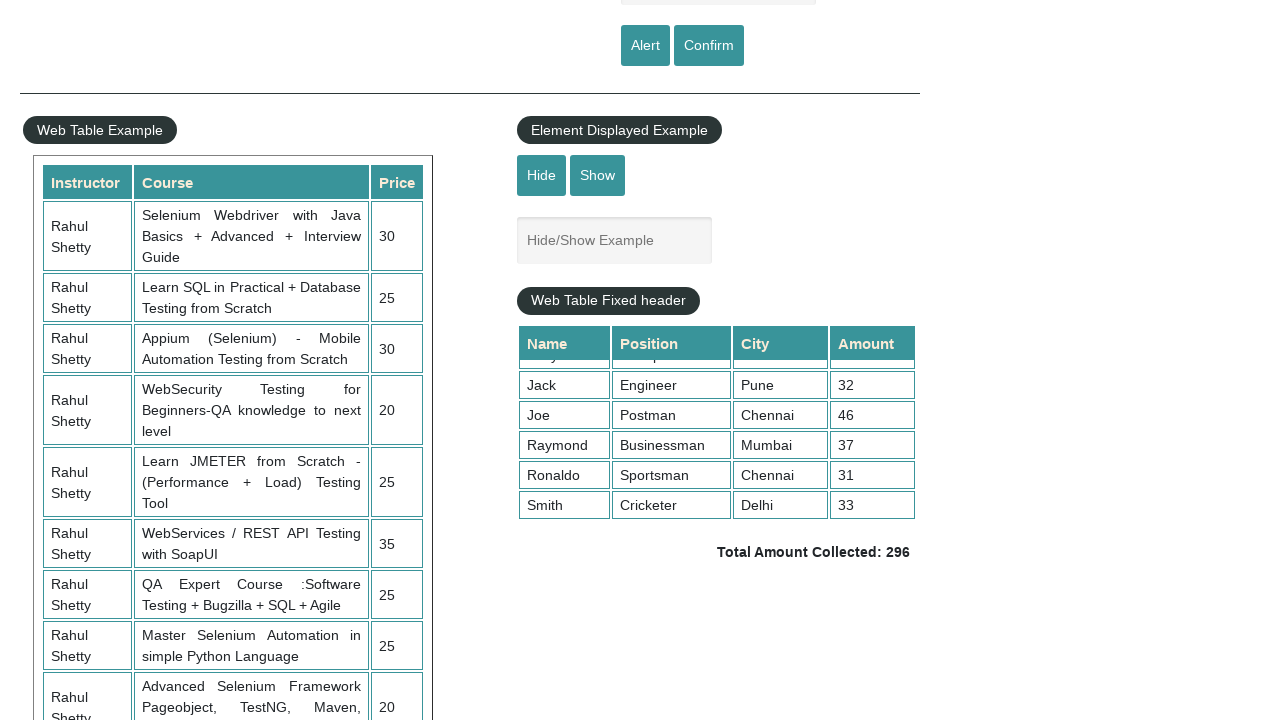

Retrieved displayed total amount text:  Total Amount Collected: 296 
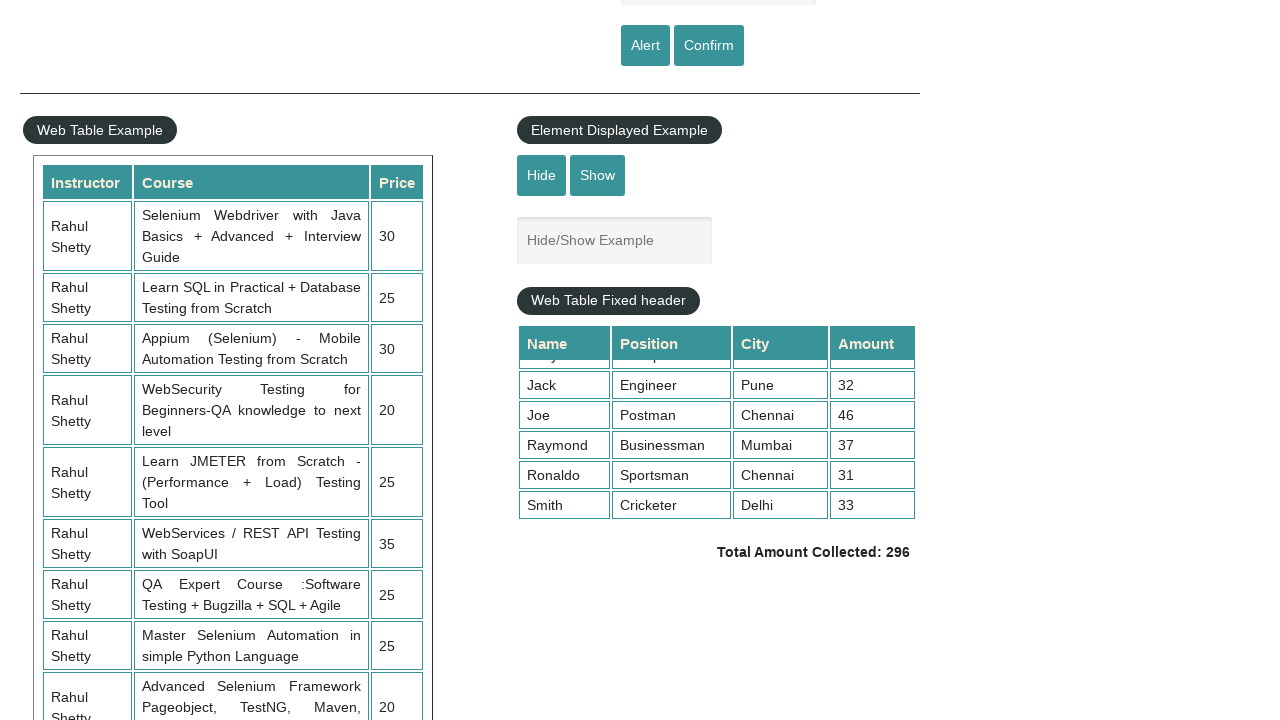

Parsed displayed total amount: 296
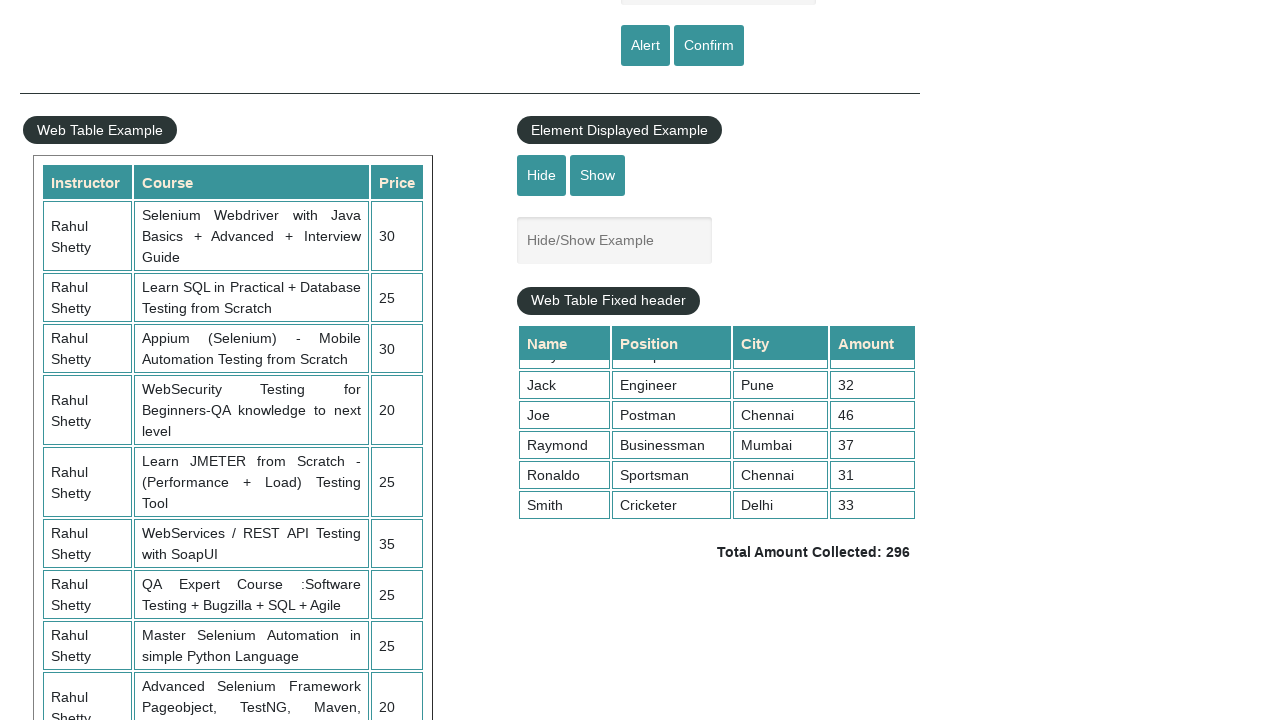

Verified calculated sum (296) matches displayed total (296)
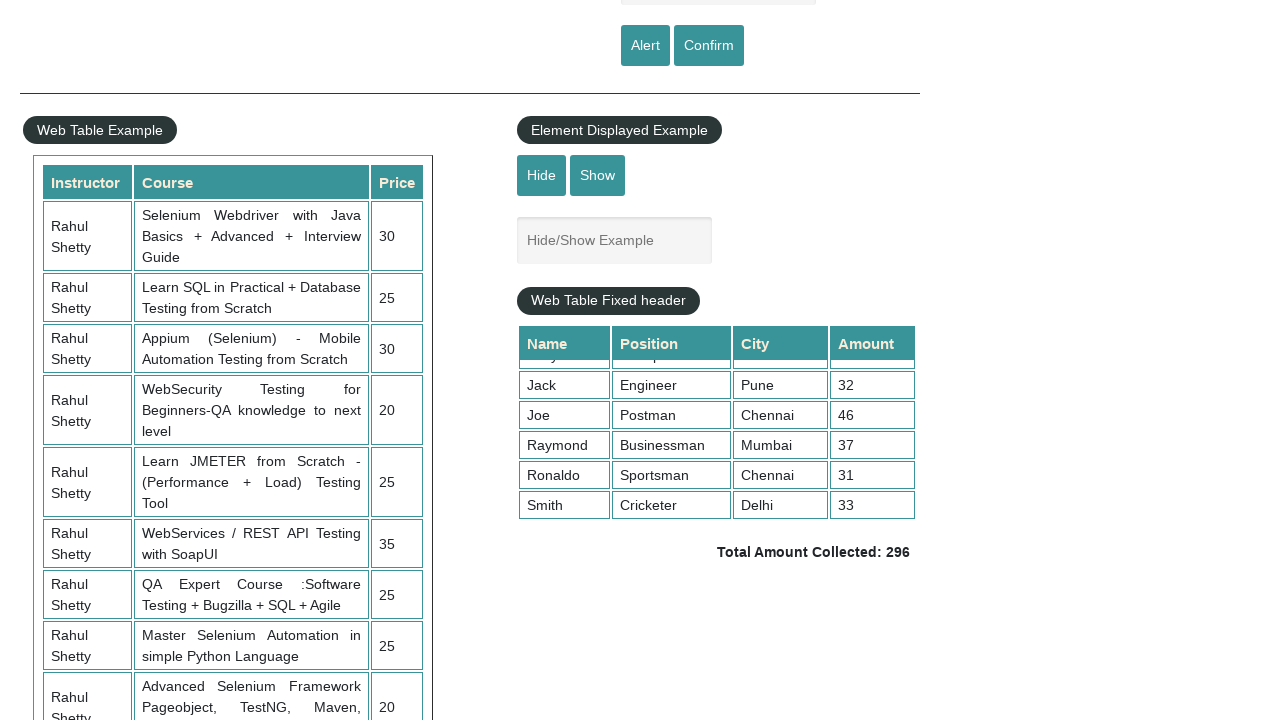

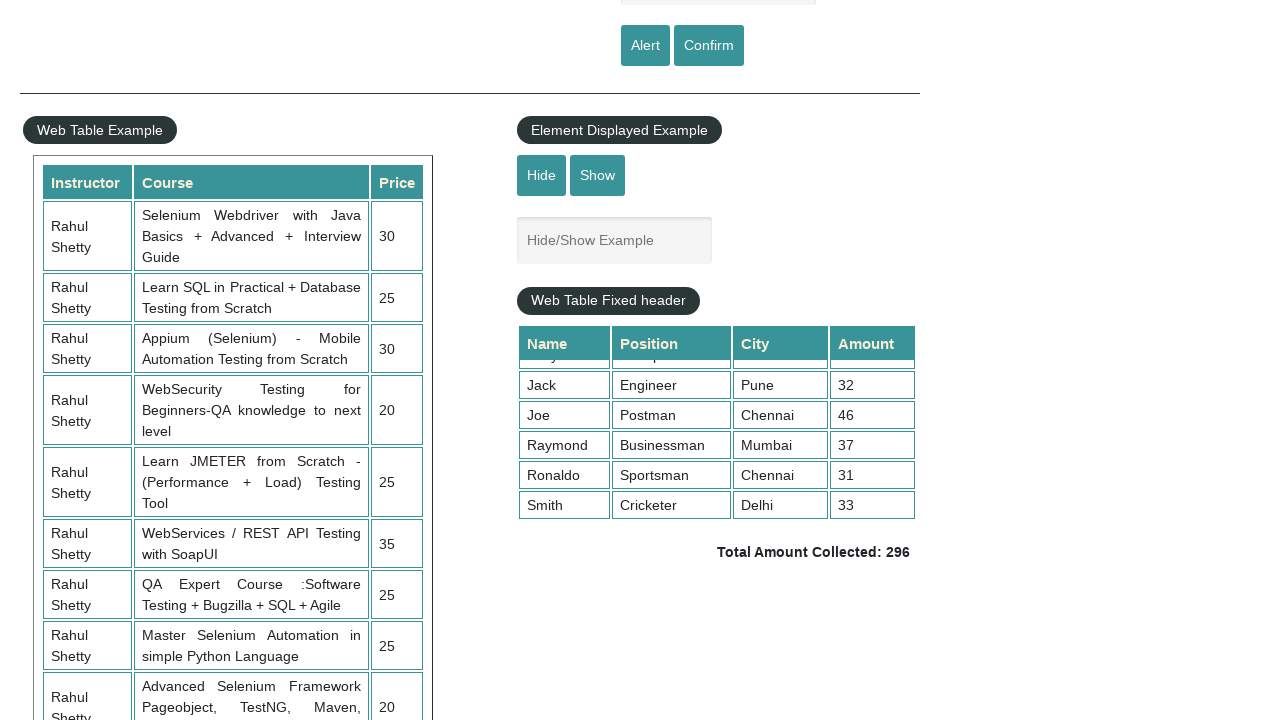